Navigates to Nokia product page and verifies the displayed price

Starting URL: https://www.demoblaze.com/

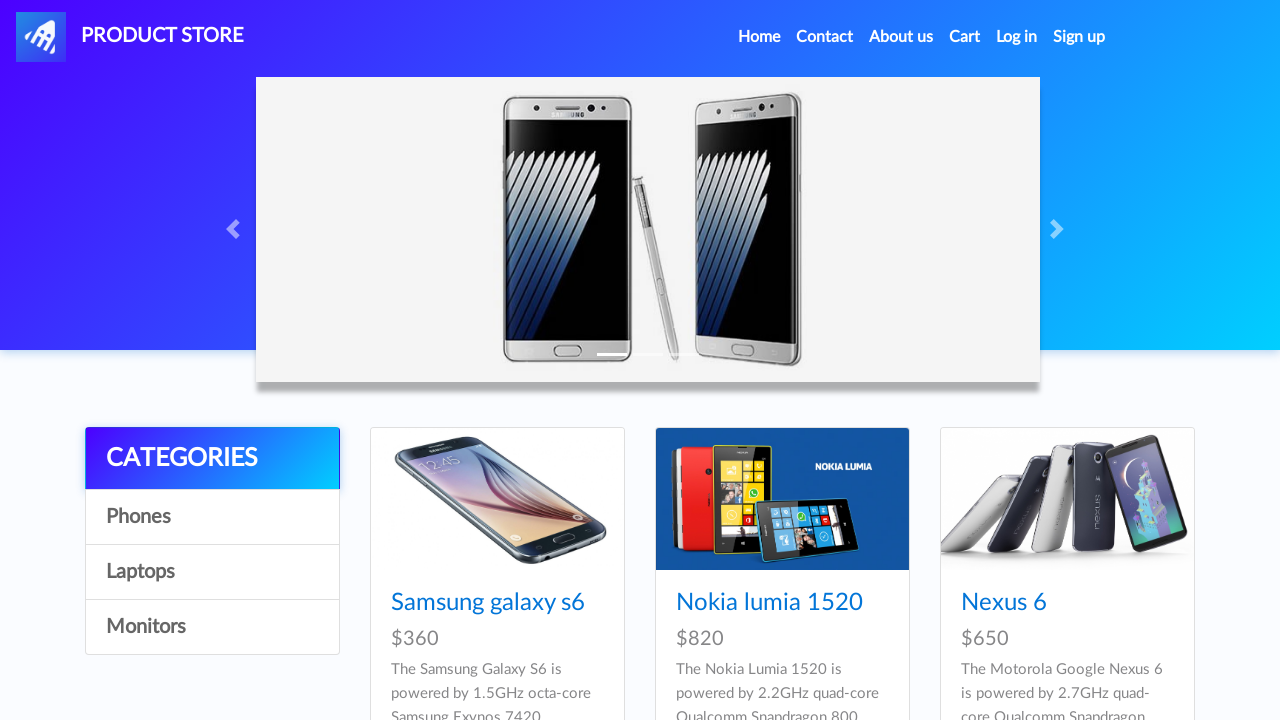

Clicked on Nokia Lumia 1520 product link at (782, 499) on a[href='prod.html?idp_=2']
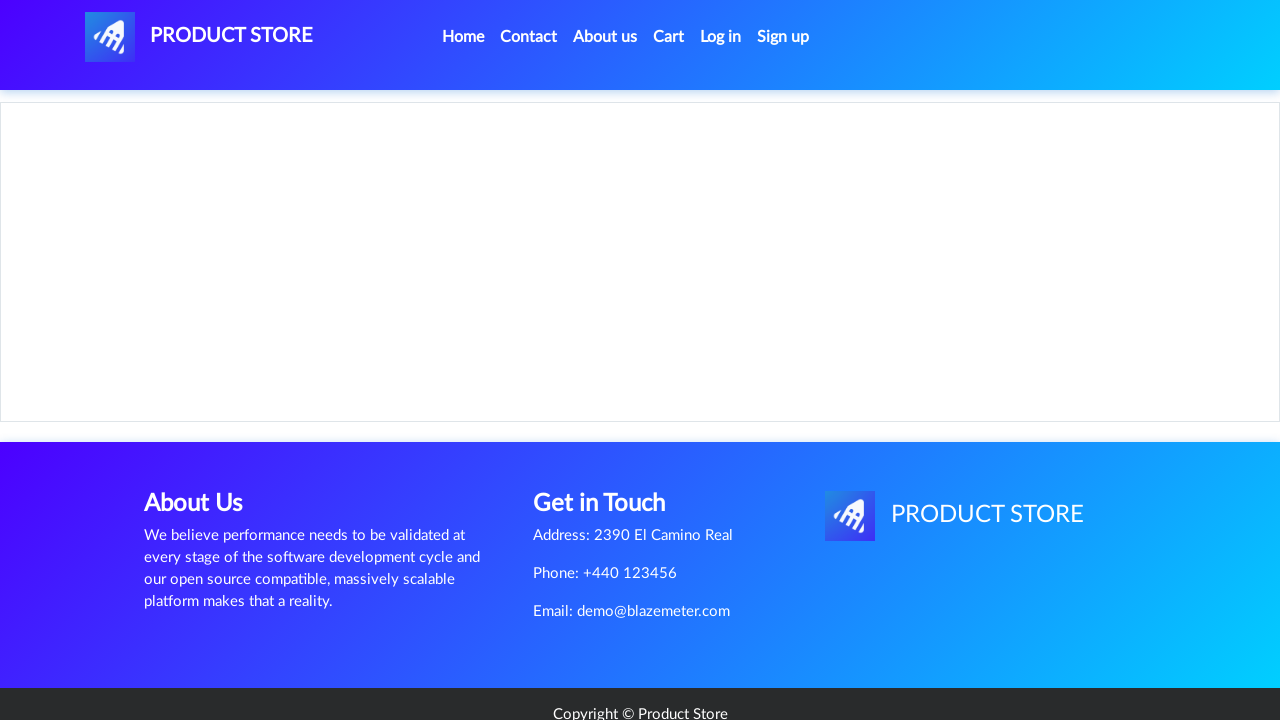

Verified Nokia product price of $820 is displayed
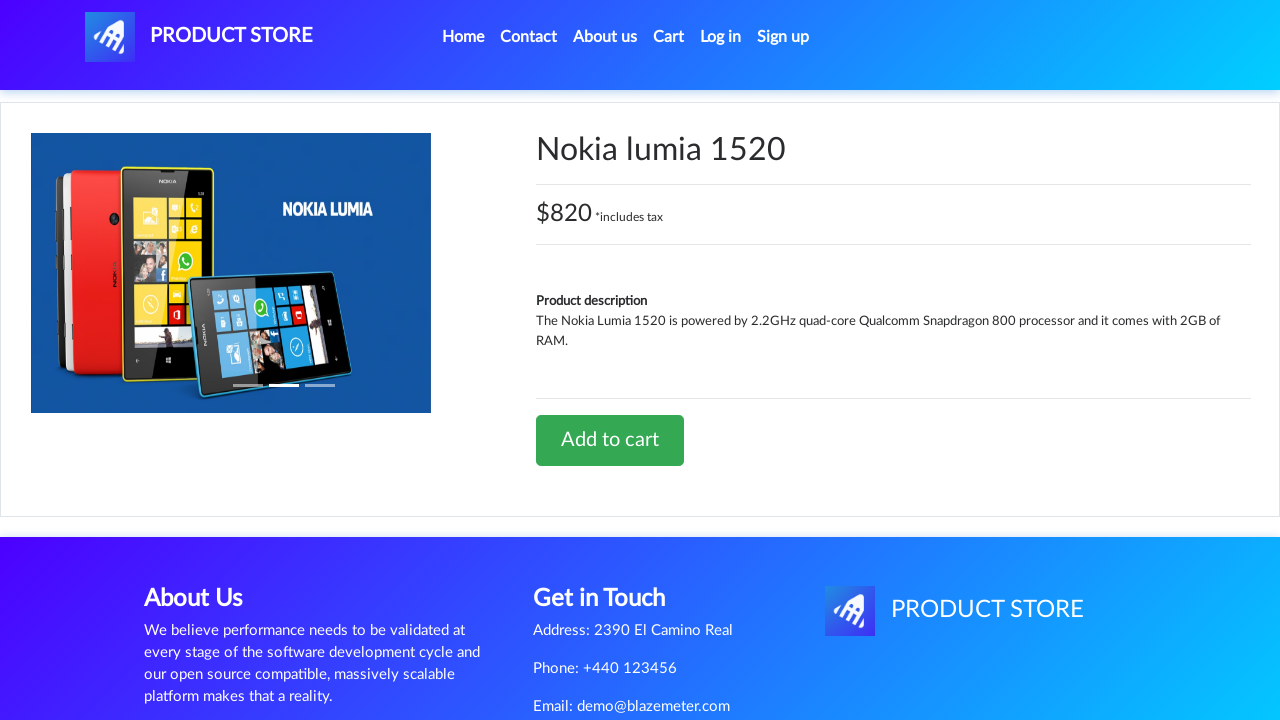

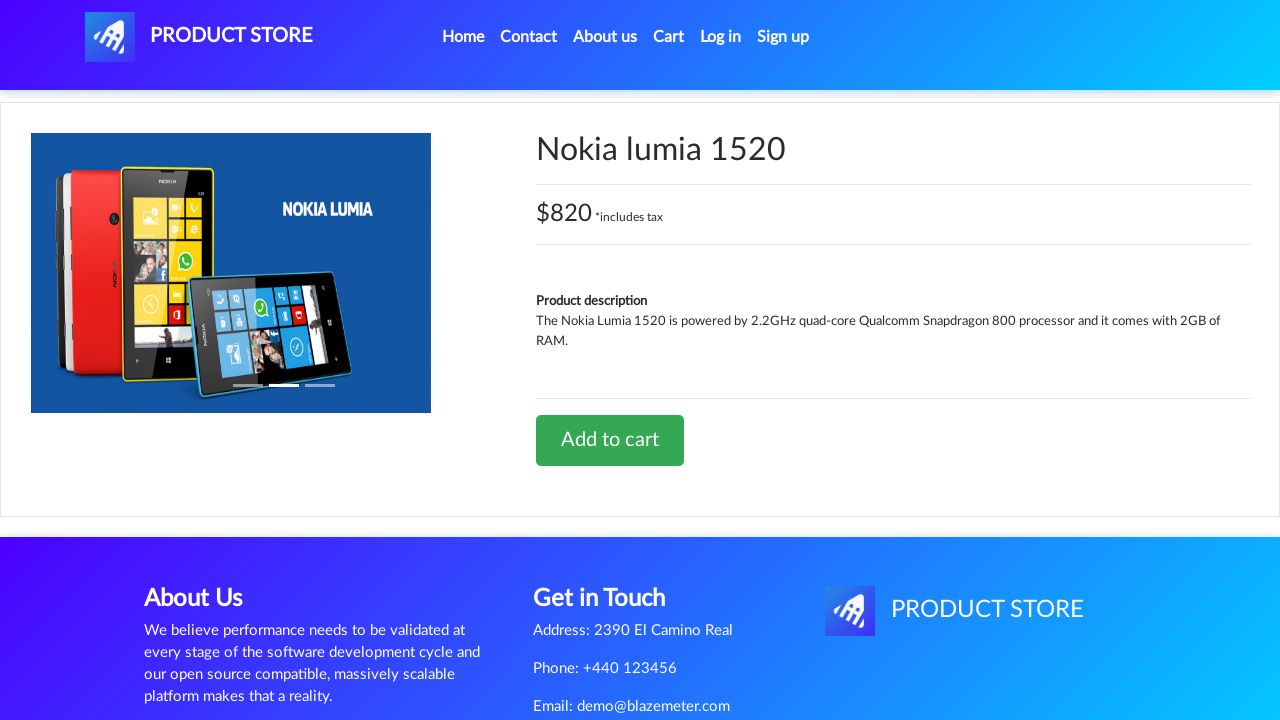